Navigates to ValueLabs website and verifies that the header container element is present on the page

Starting URL: http://valuelabs.com

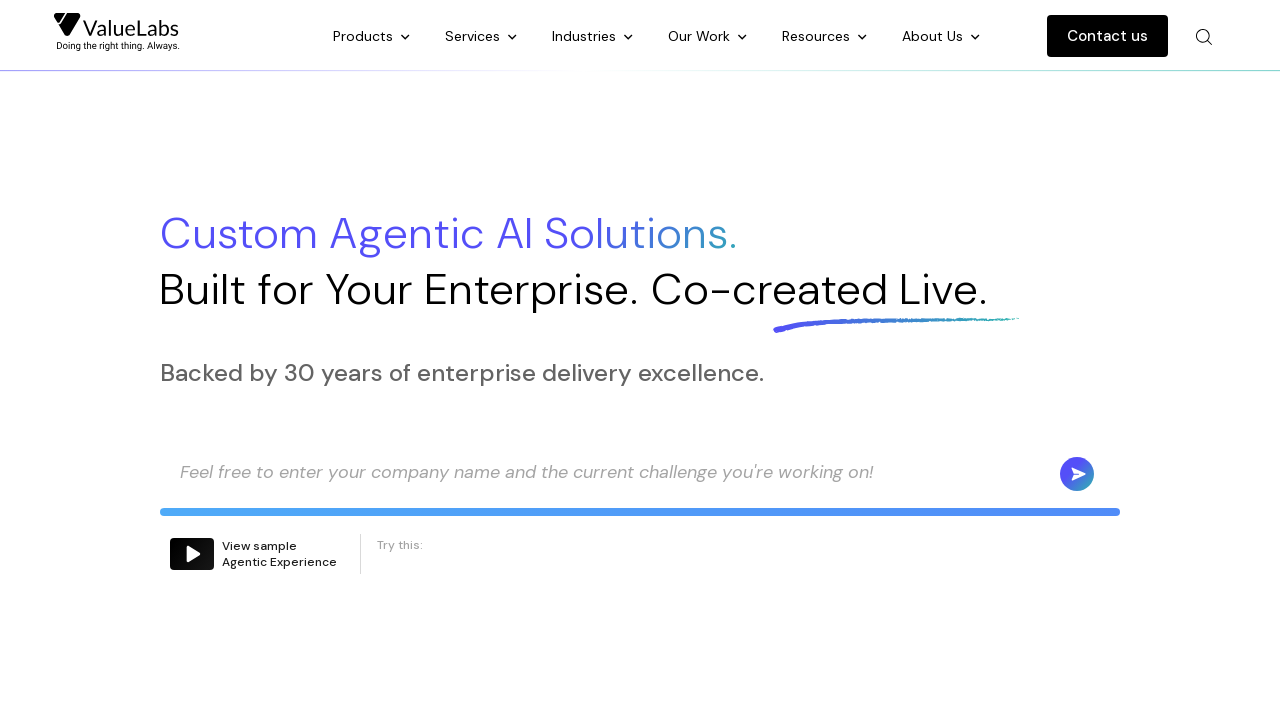

Navigated to ValueLabs website
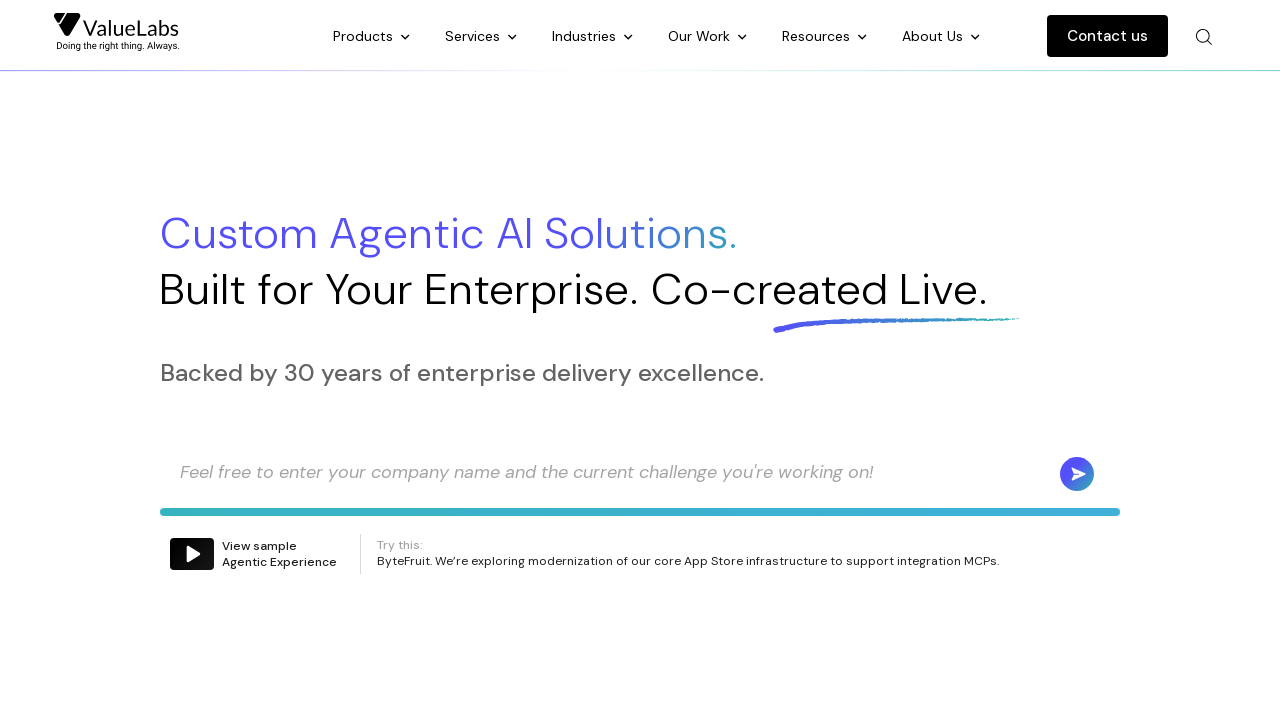

Header container element is present on the page
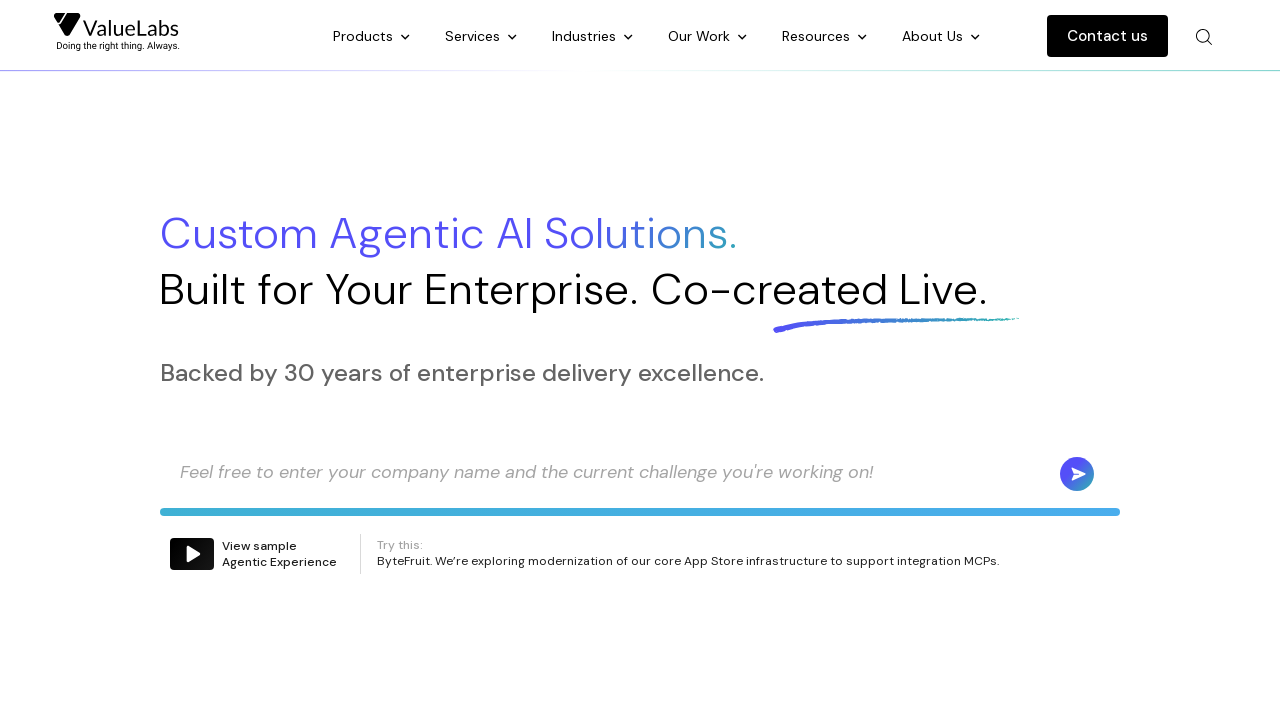

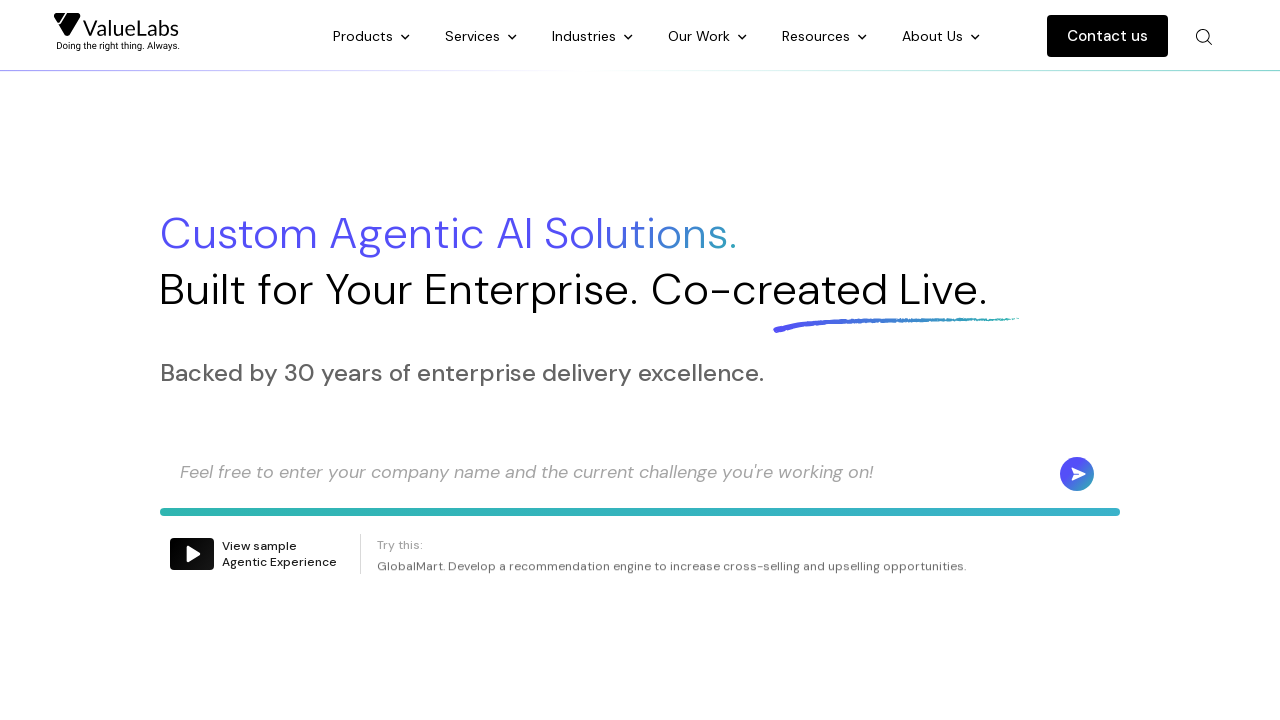